Tests enabling a disabled text input by clicking the Enable button and verifying that the Disable button appears afterward

Starting URL: https://the-internet.herokuapp.com/dynamic_controls

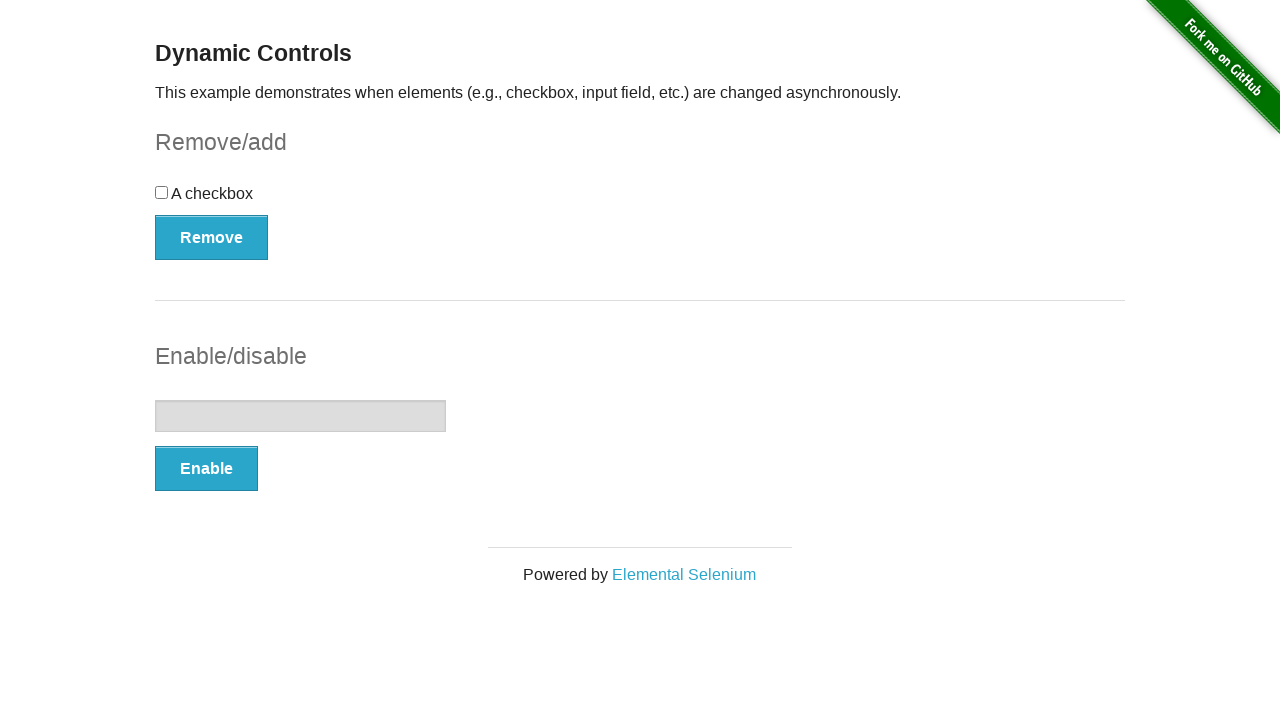

Verified that text input field exists on the page
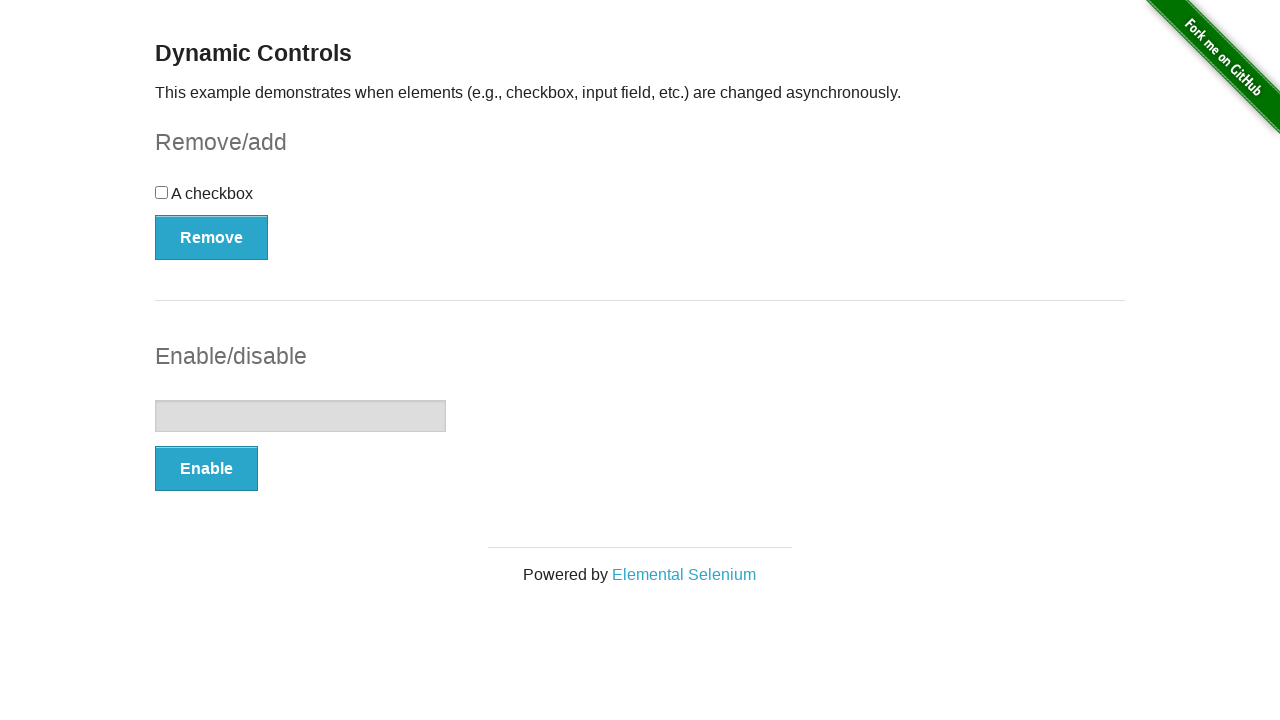

Clicked the Enable button to enable the disabled text input at (206, 469) on xpath=//button[text()='Enable']
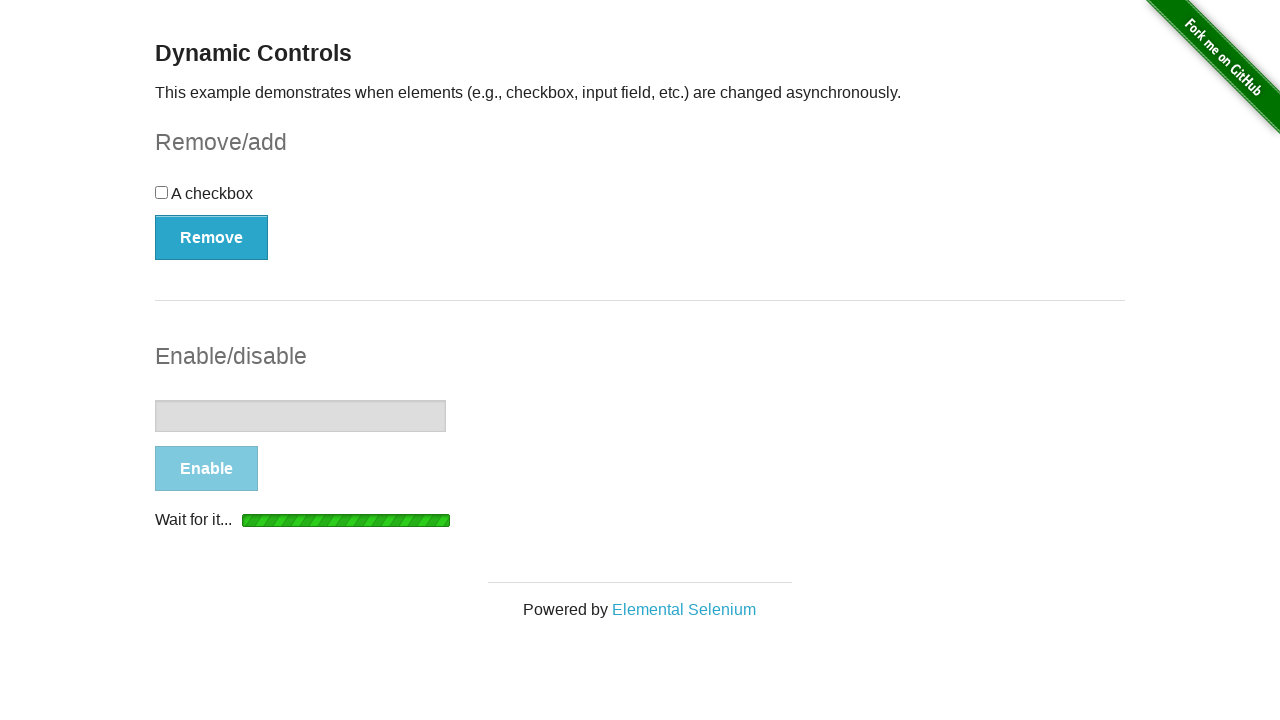

Waited for enable completion message to appear
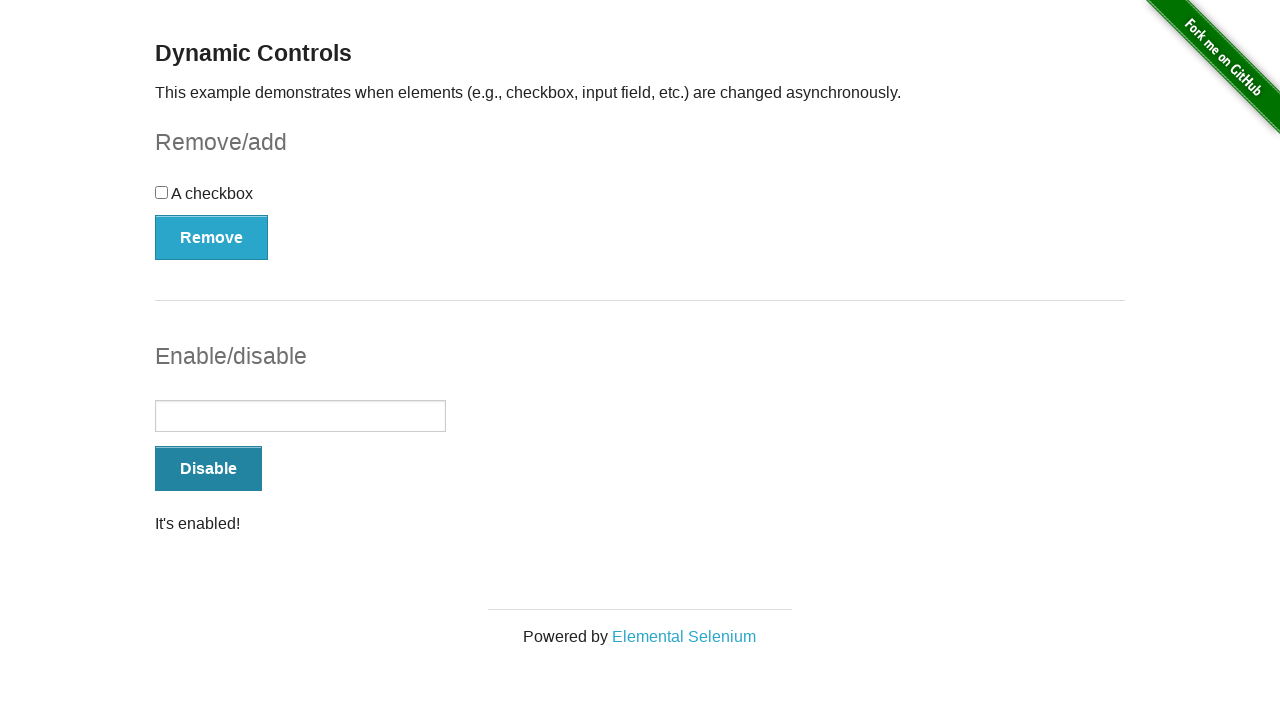

Verified that Disable button is now visible, confirming text input was successfully enabled
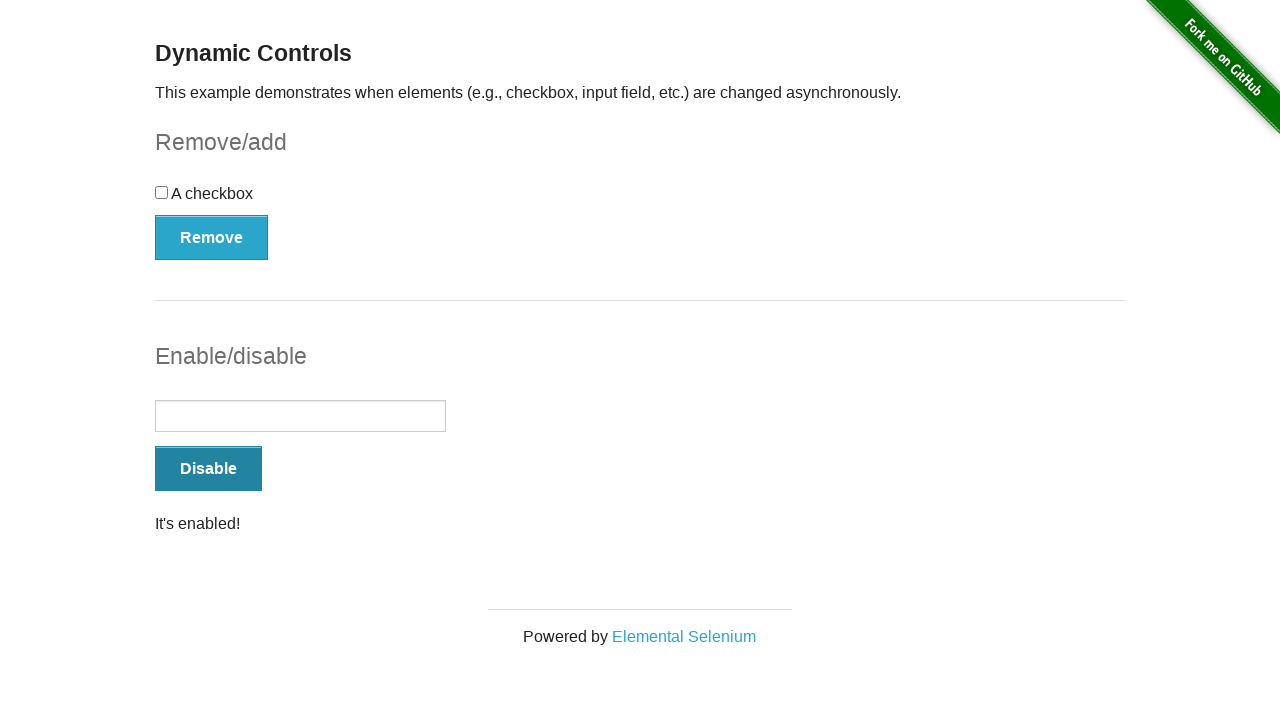

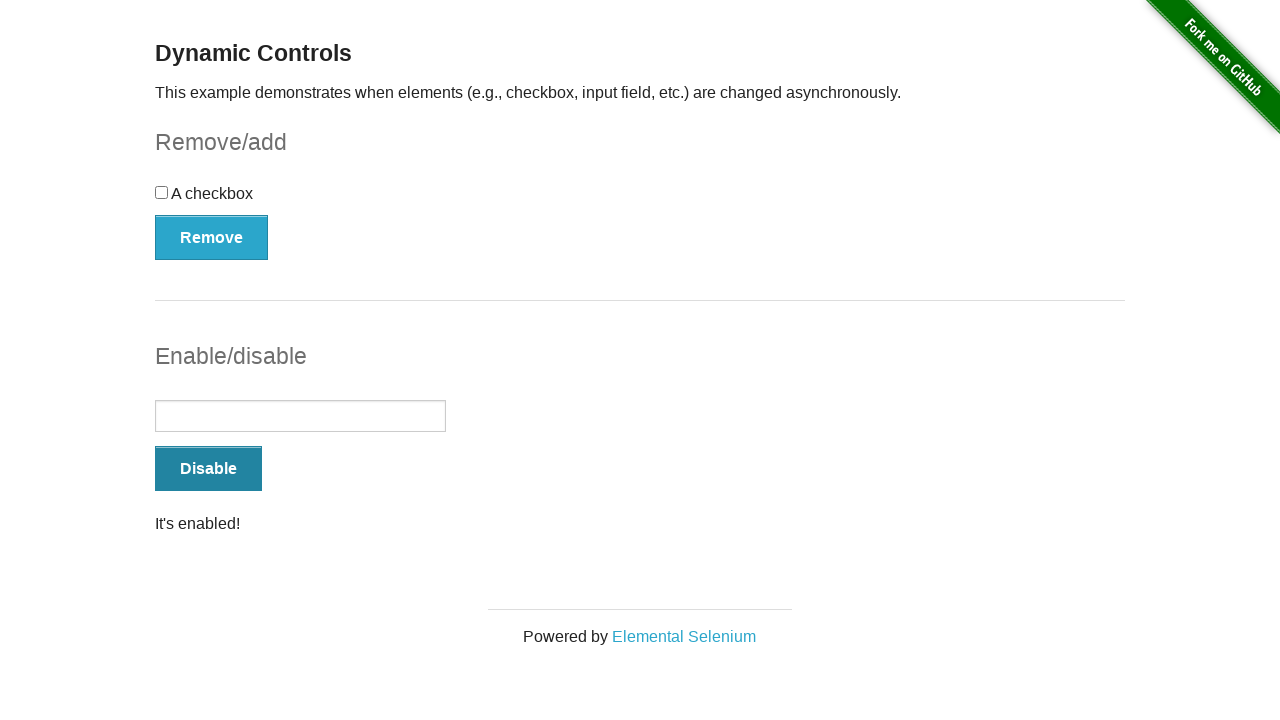